Navigates to Mongolia's national weather service website and verifies that key weather data elements (last updated time, temperature, wind speed, and humidity) are displayed on the page.

Starting URL: https://weather.gov.mn

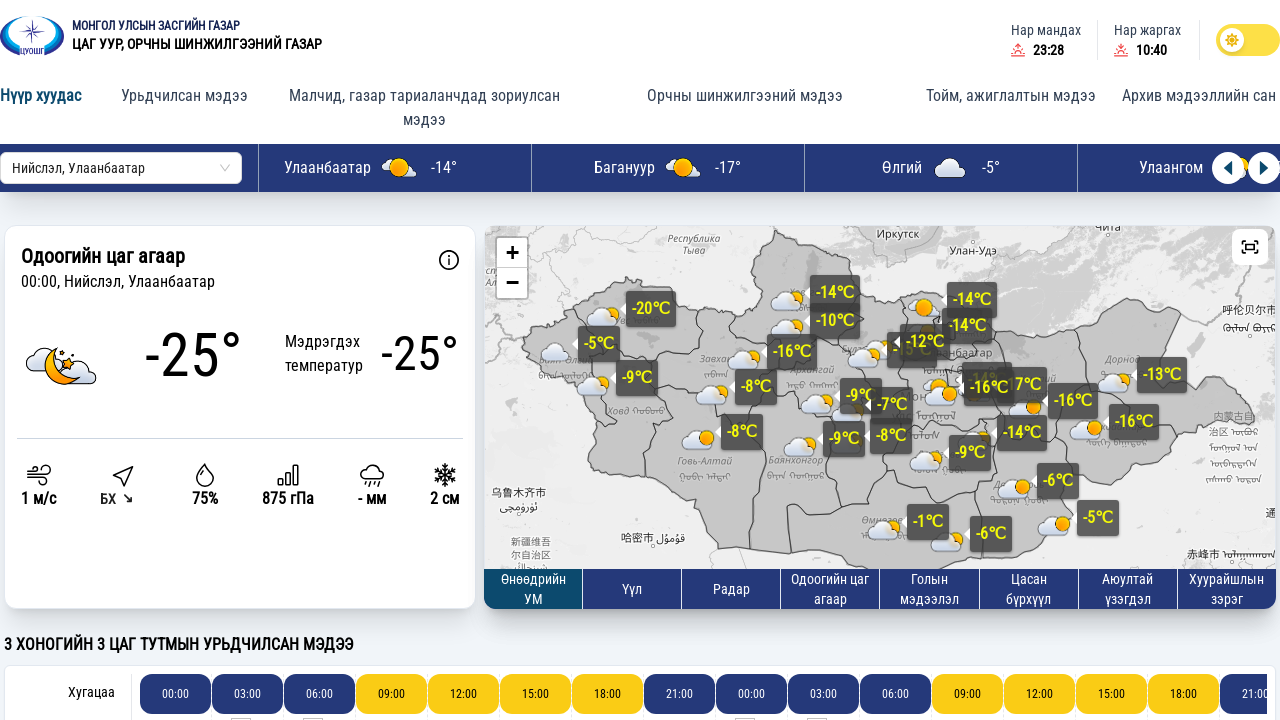

Navigated to Mongolia's national weather service website
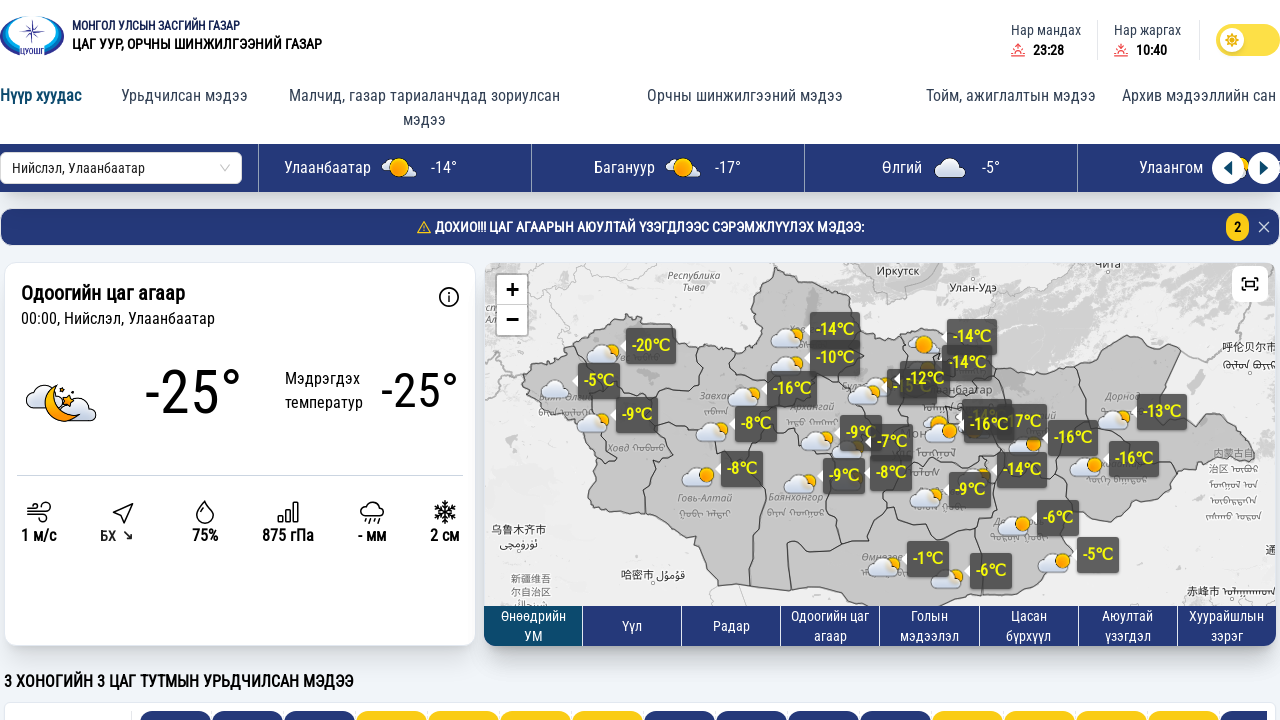

Last updated timestamp element is visible
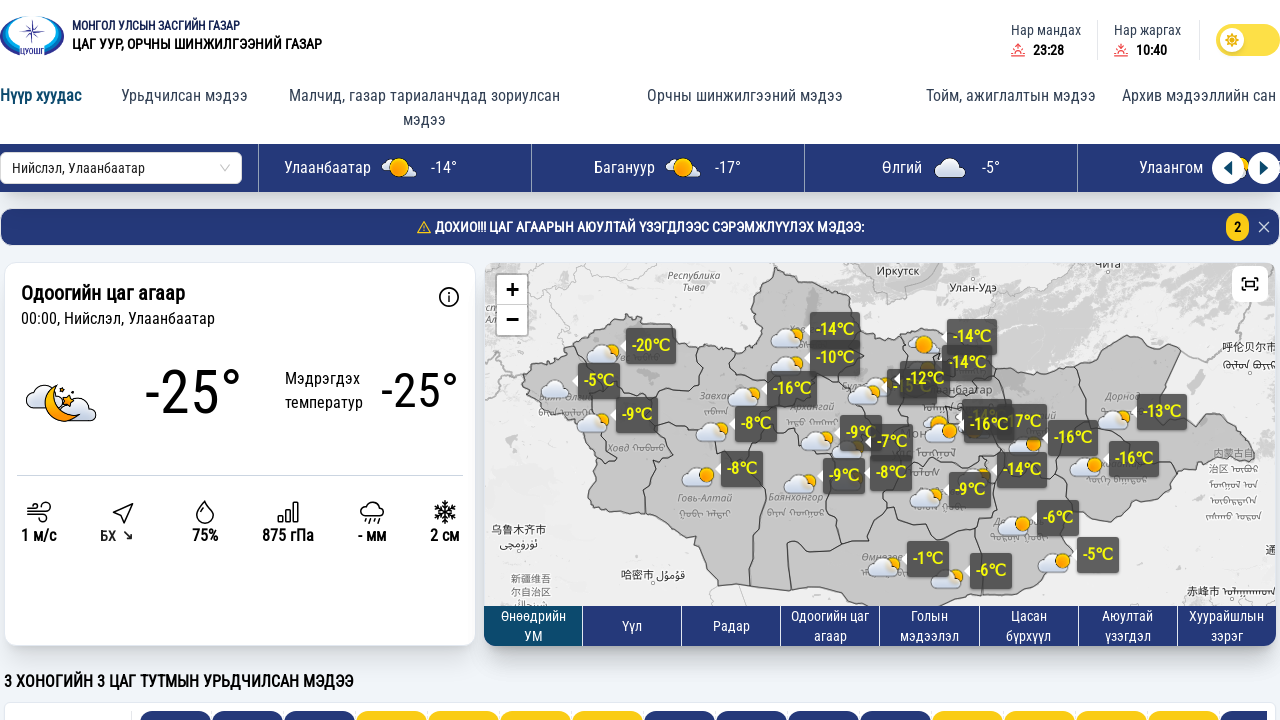

Temperature element is visible
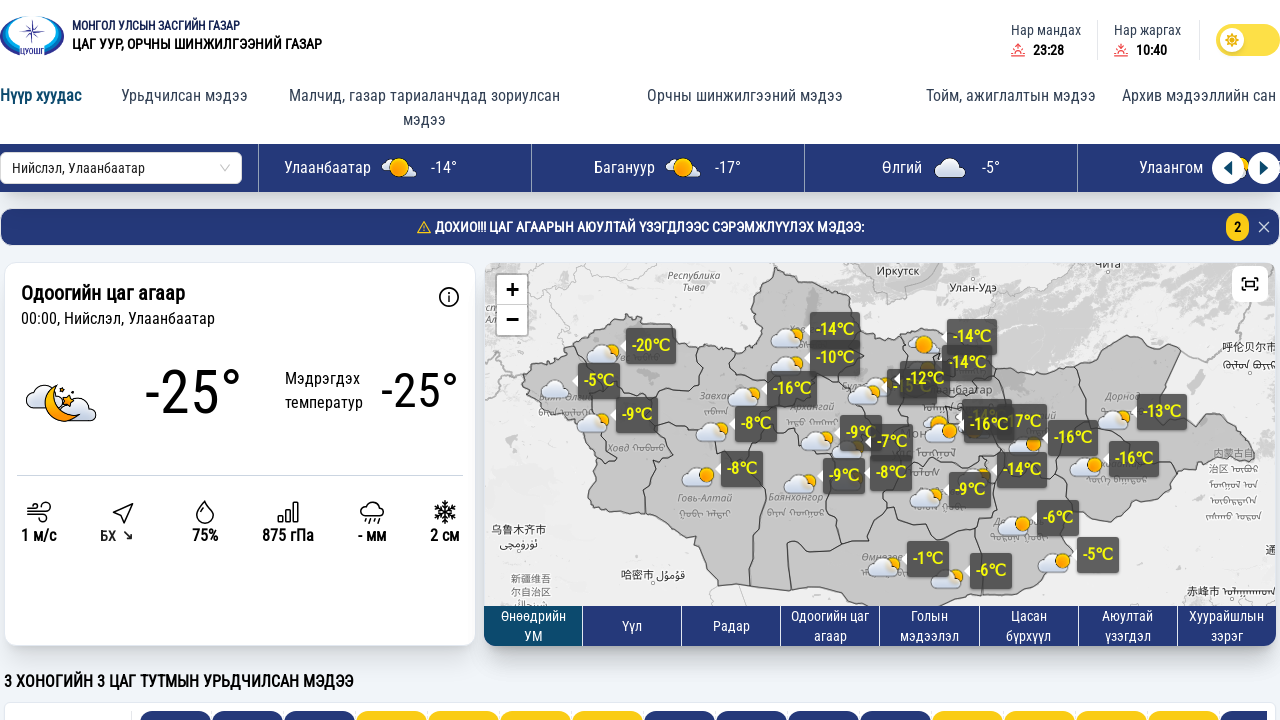

Wind speed element is visible
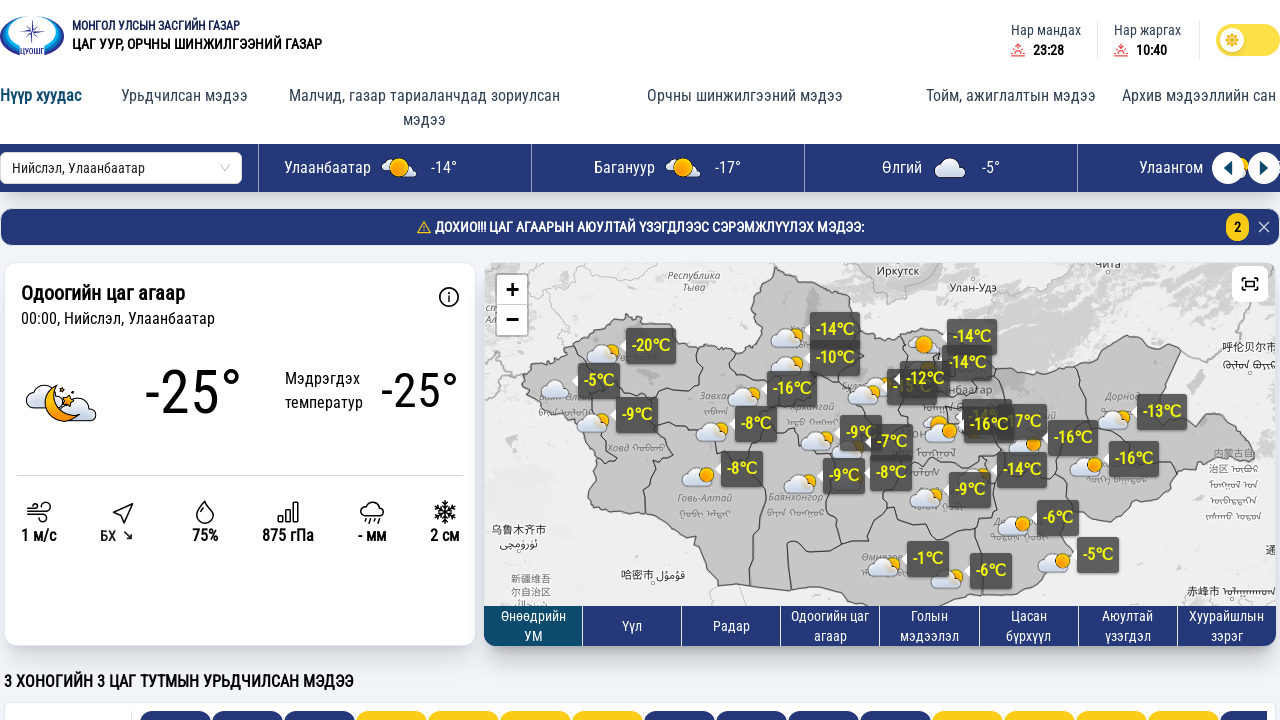

Humidity element is visible
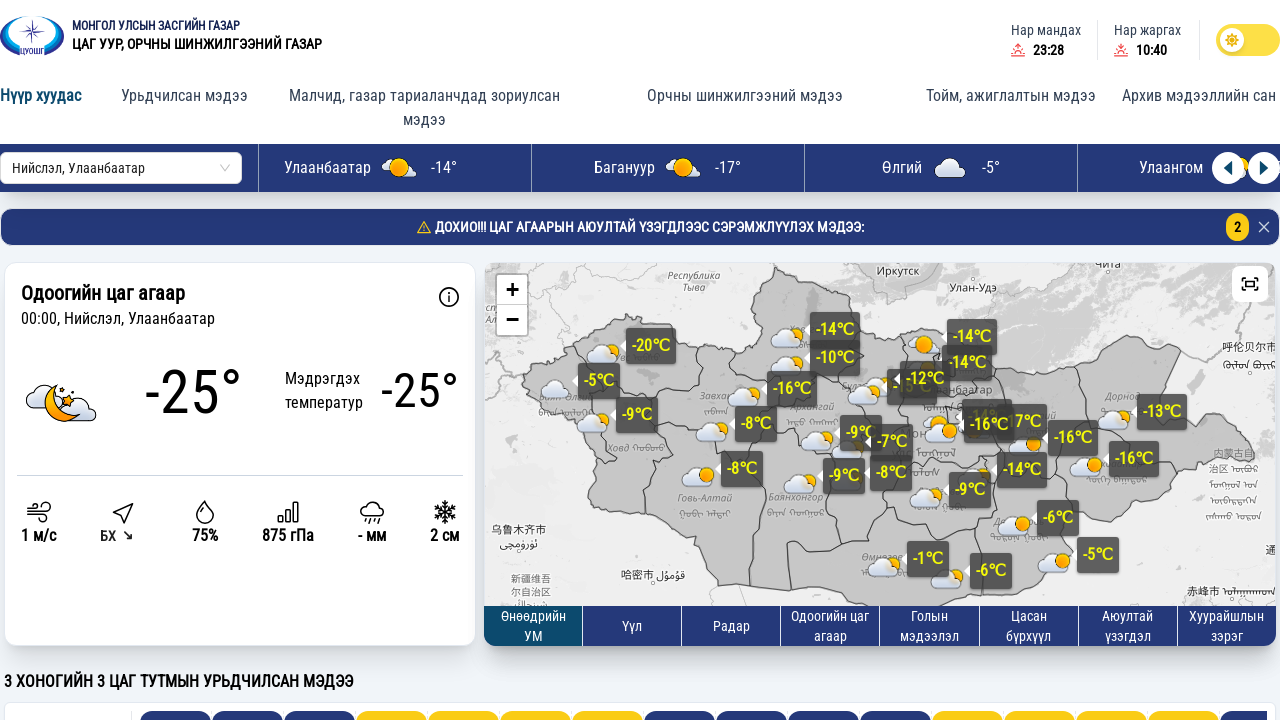

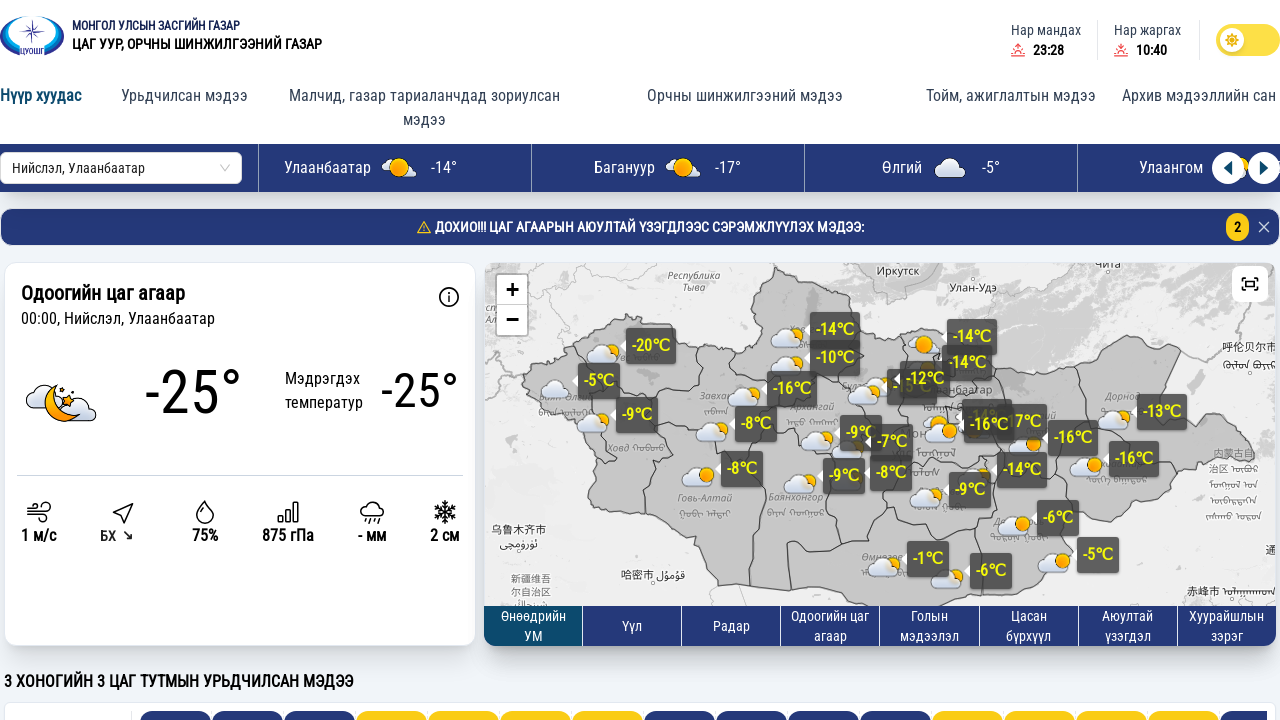